Tests date picker dropdowns by selecting year, month, and day values

Starting URL: https://practice.cydeo.com/dropdown

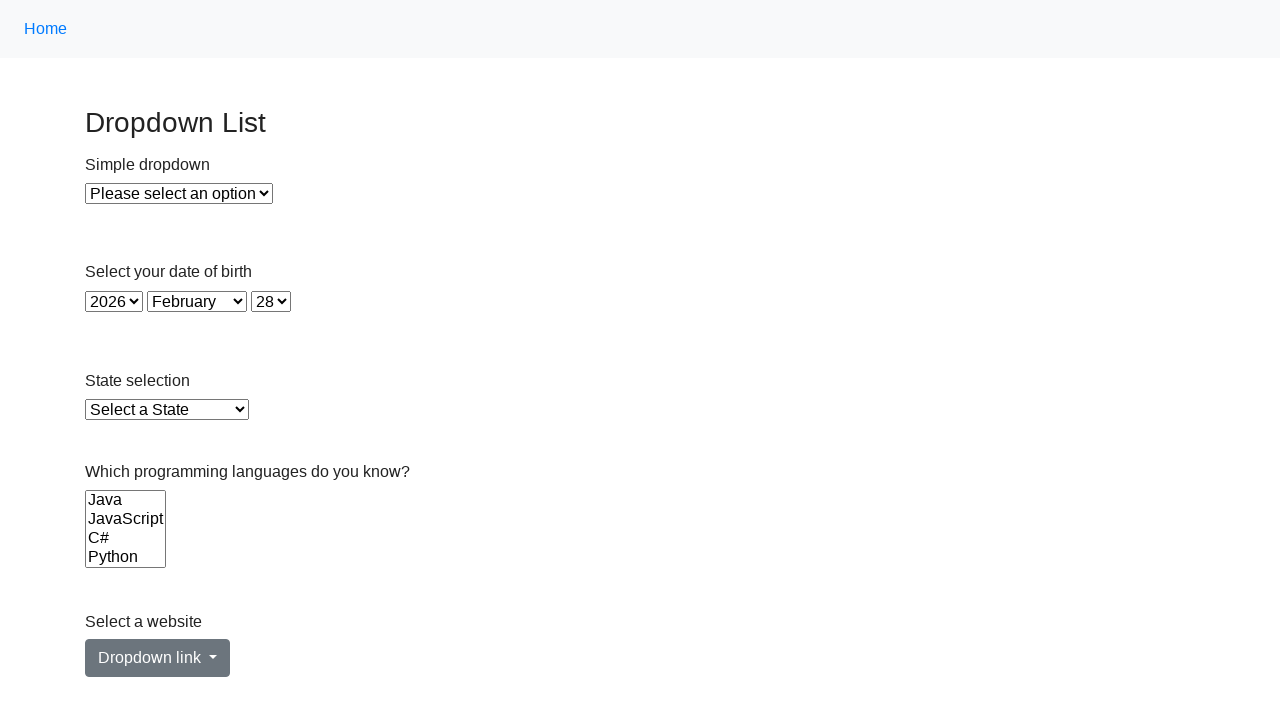

Selected year 1990 from year dropdown on #year
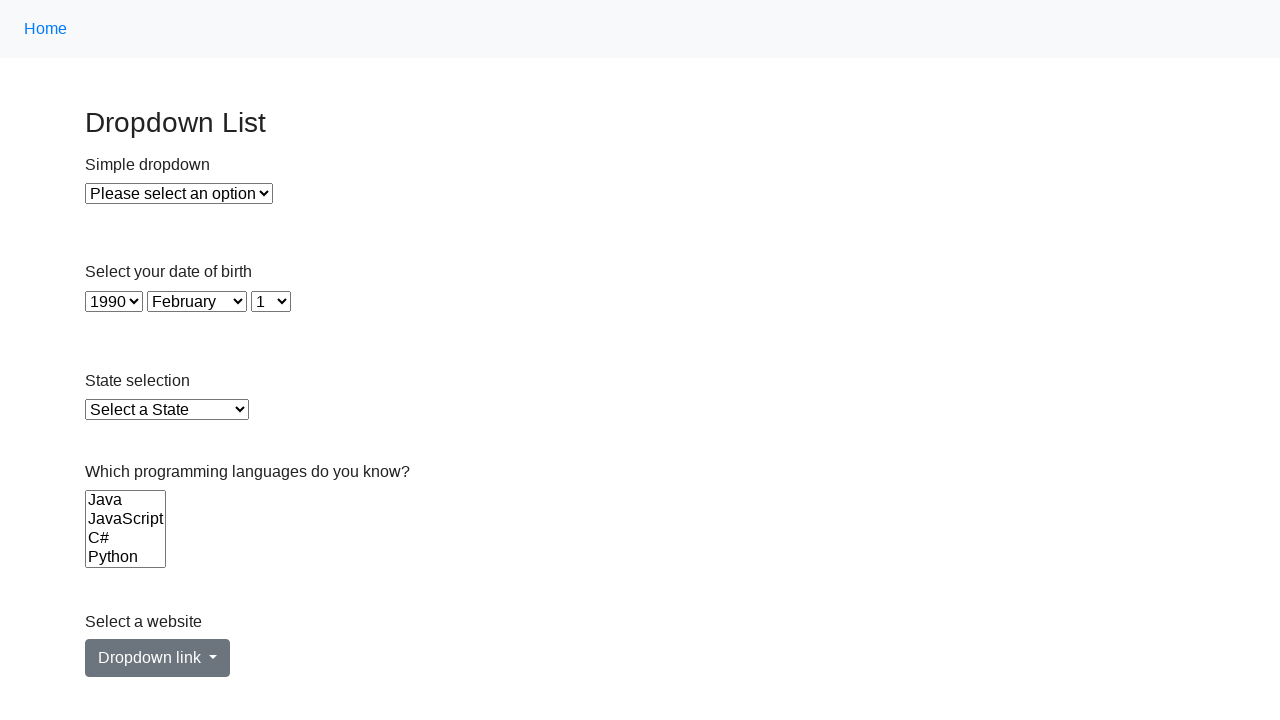

Selected month September (value 9) from month dropdown on #month
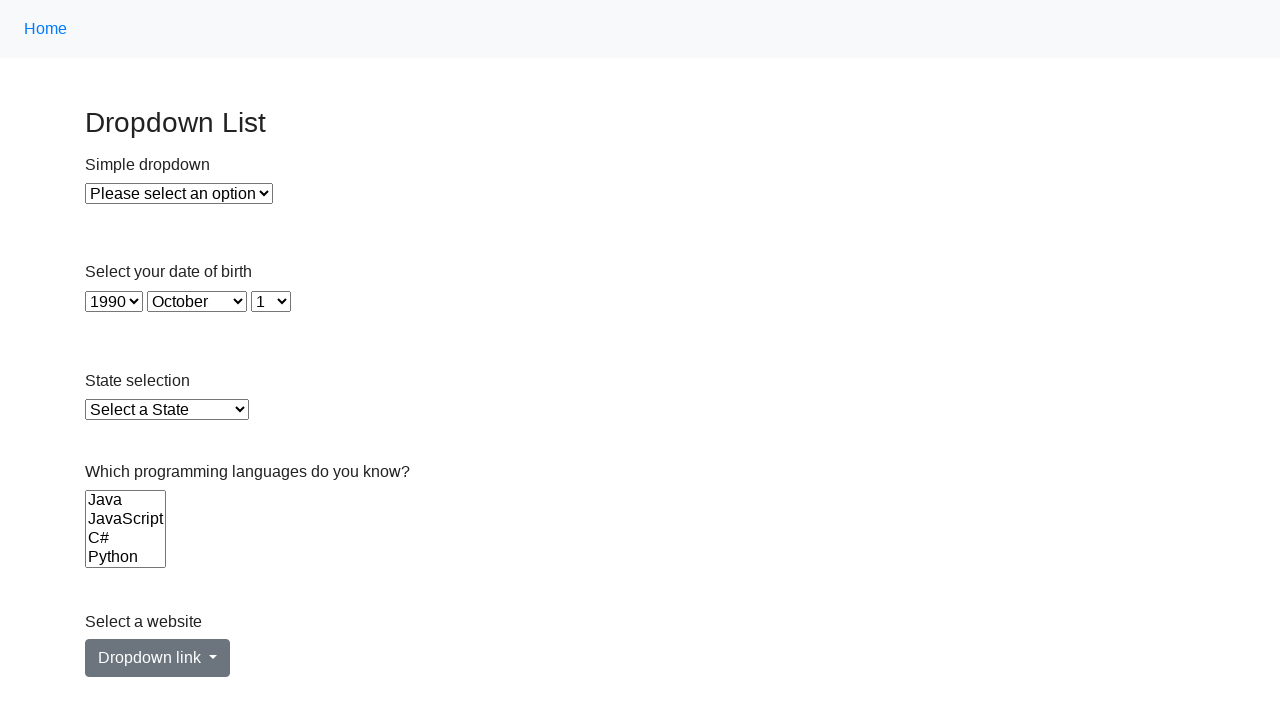

Selected day at index 9 from day dropdown on #day
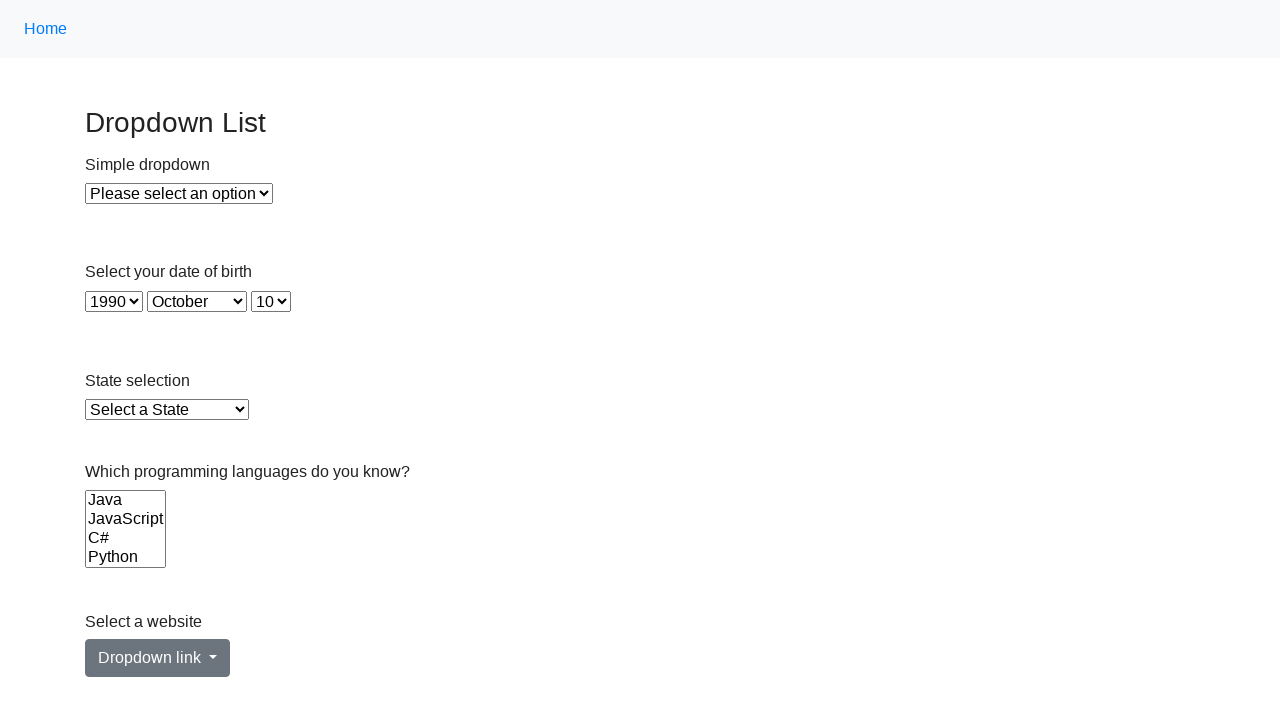

Waited 500ms to see date selection
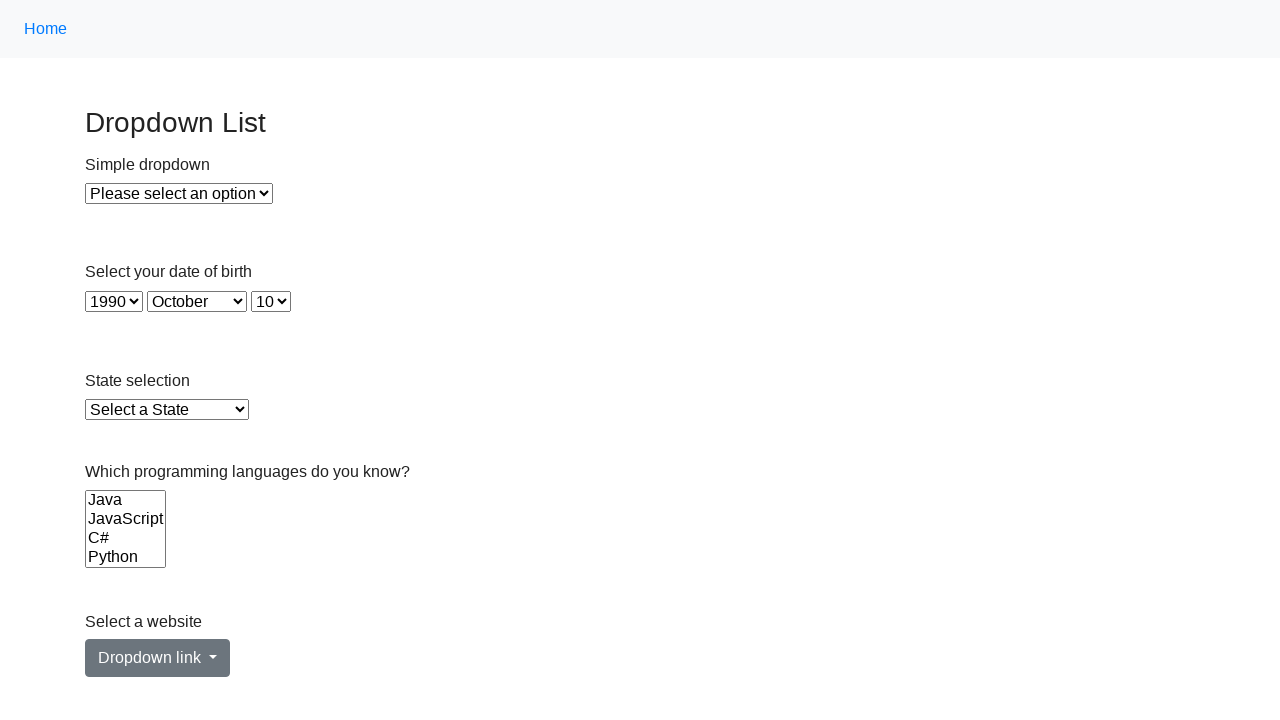

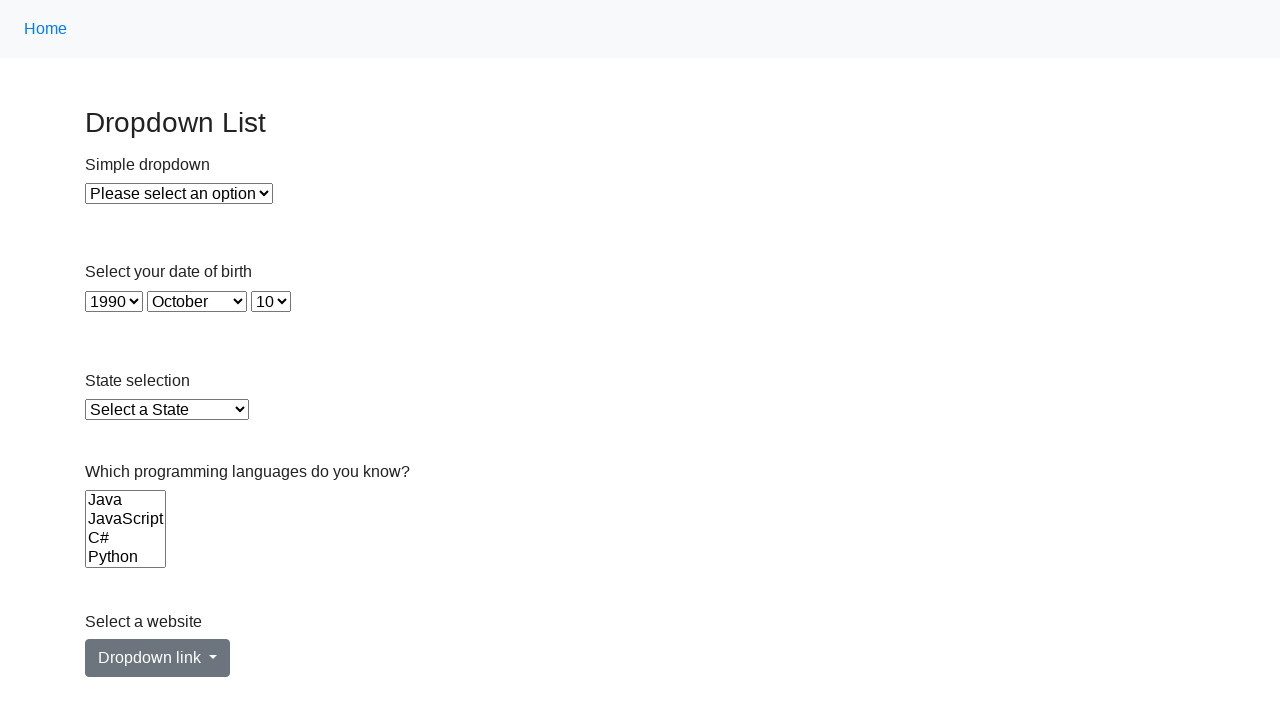